Navigates to the Latvian classifieds website ss.lv, switches to Russian language, navigates to the Electronics category, opens the search page, and searches for "Лаптоп" (Laptop)

Starting URL: https://www.ss.lv

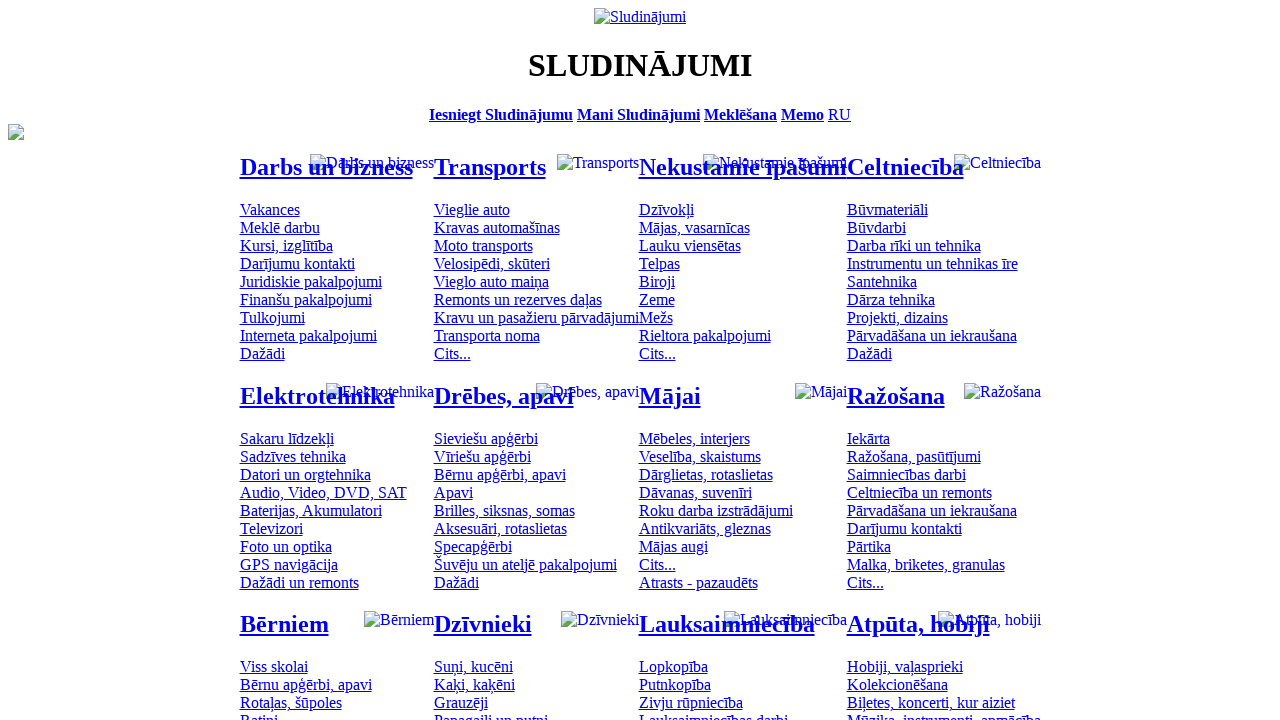

Navigated to ss.lv homepage
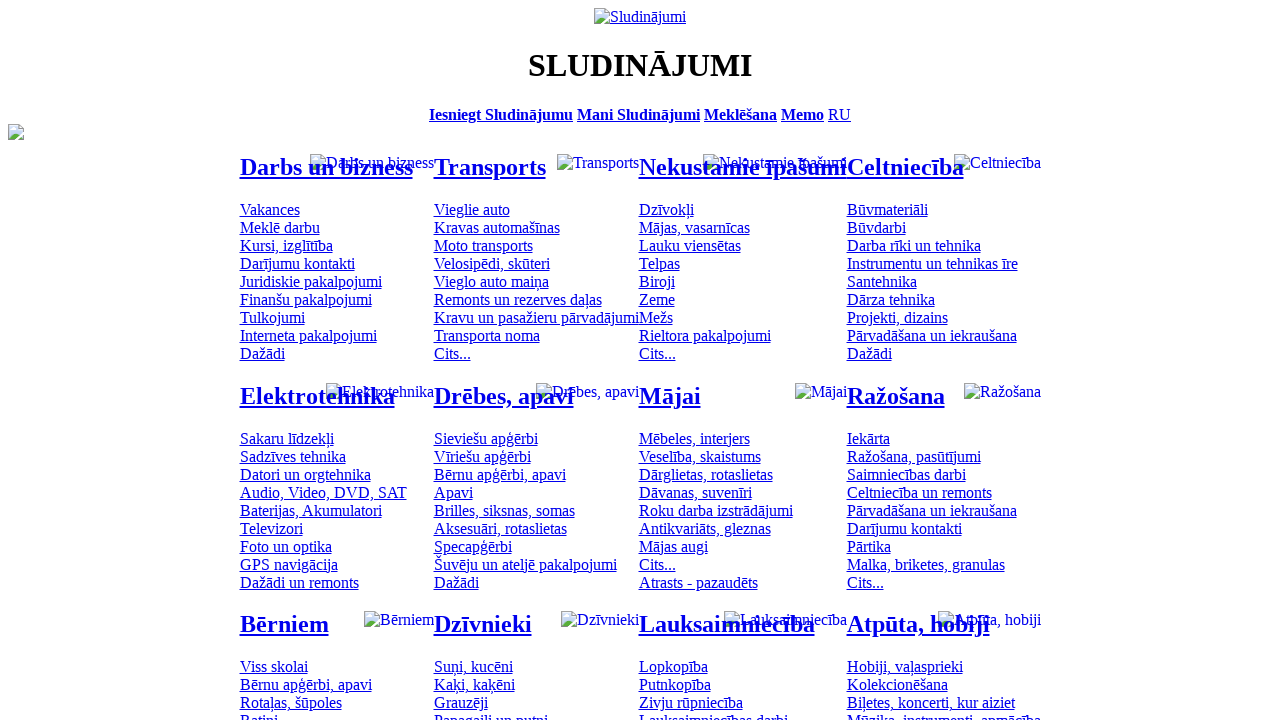

Switched to Russian language at (840, 114) on a[href='/ru/']
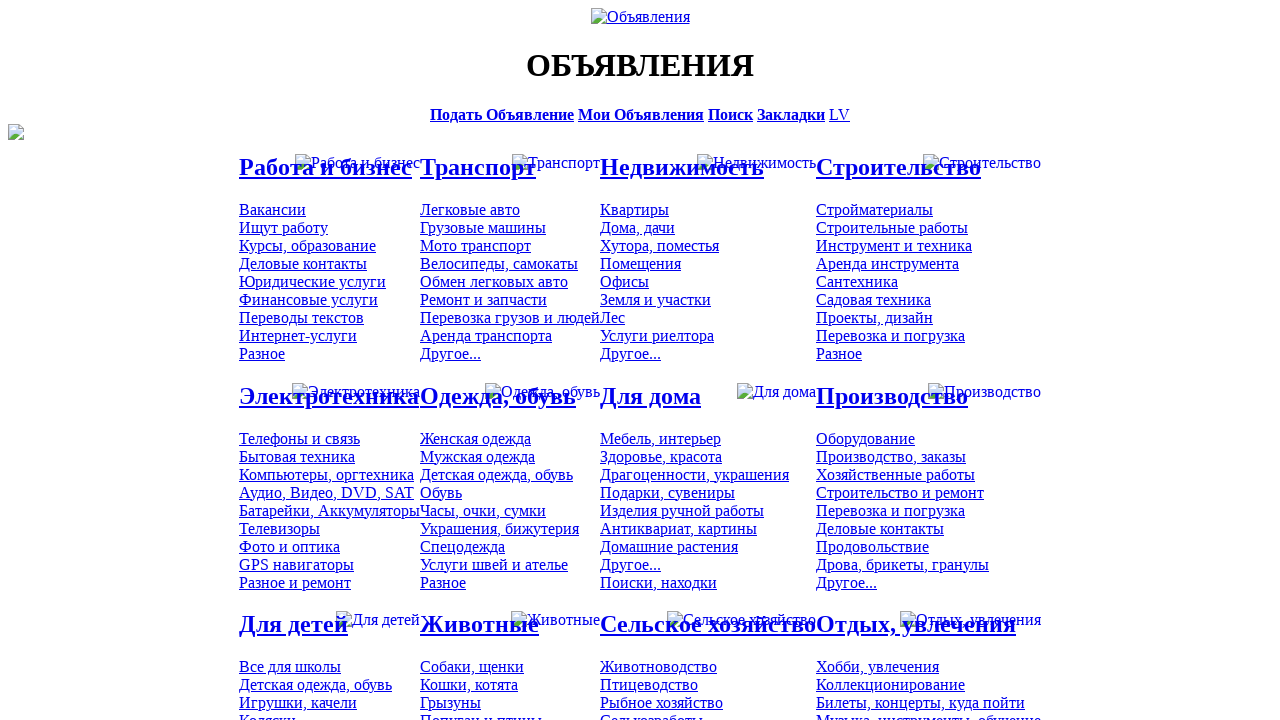

Electronics category selector became available
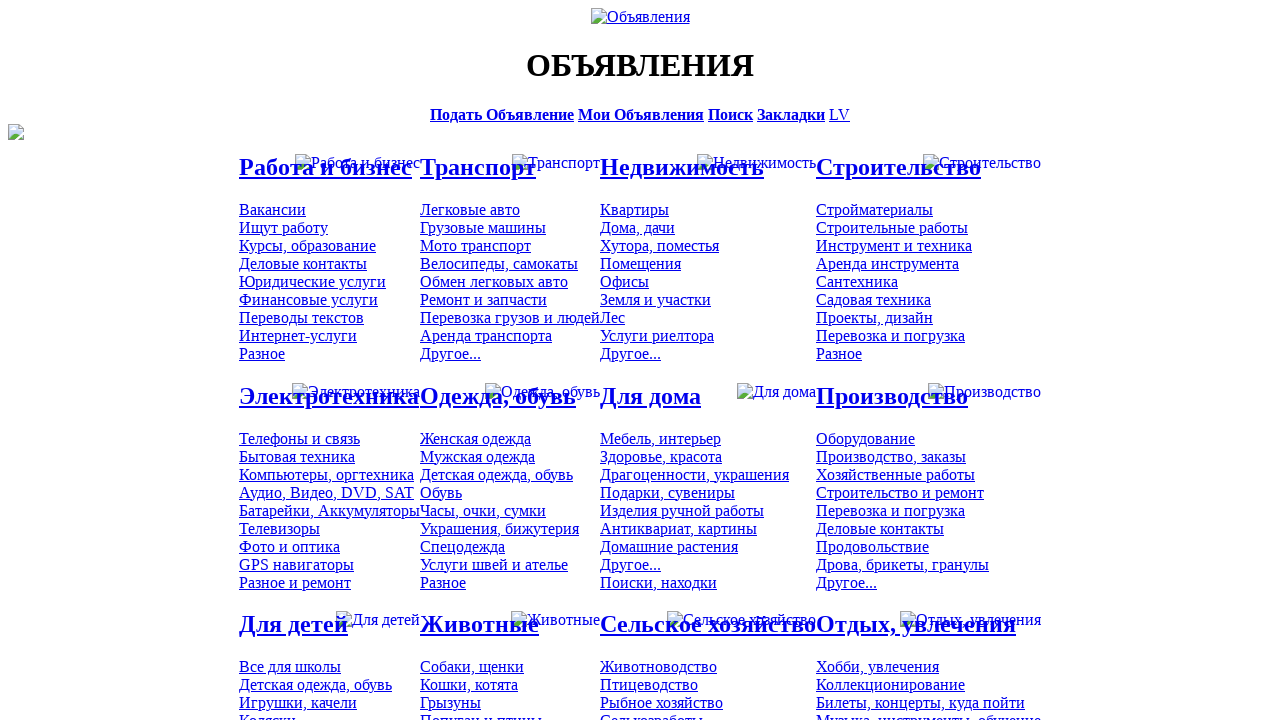

Clicked on Electronics category at (329, 396) on a.a1[href='/ru/electronics/']
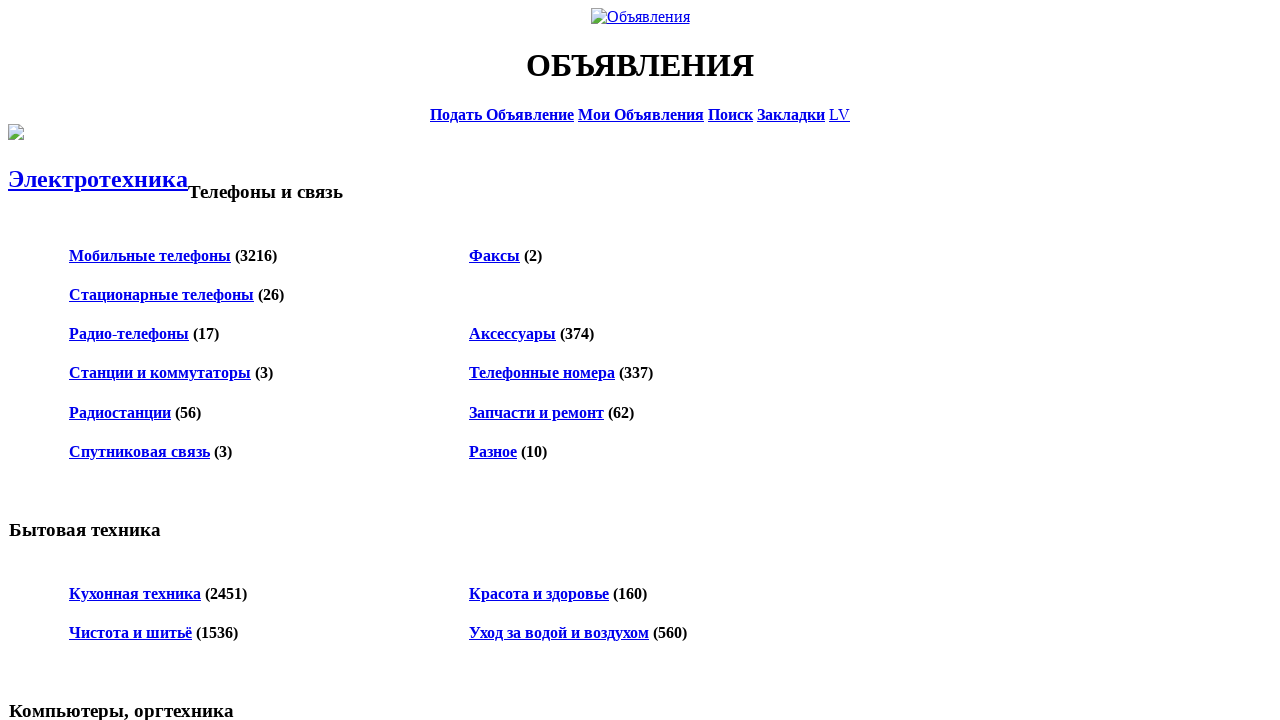

Search link in Electronics category became available
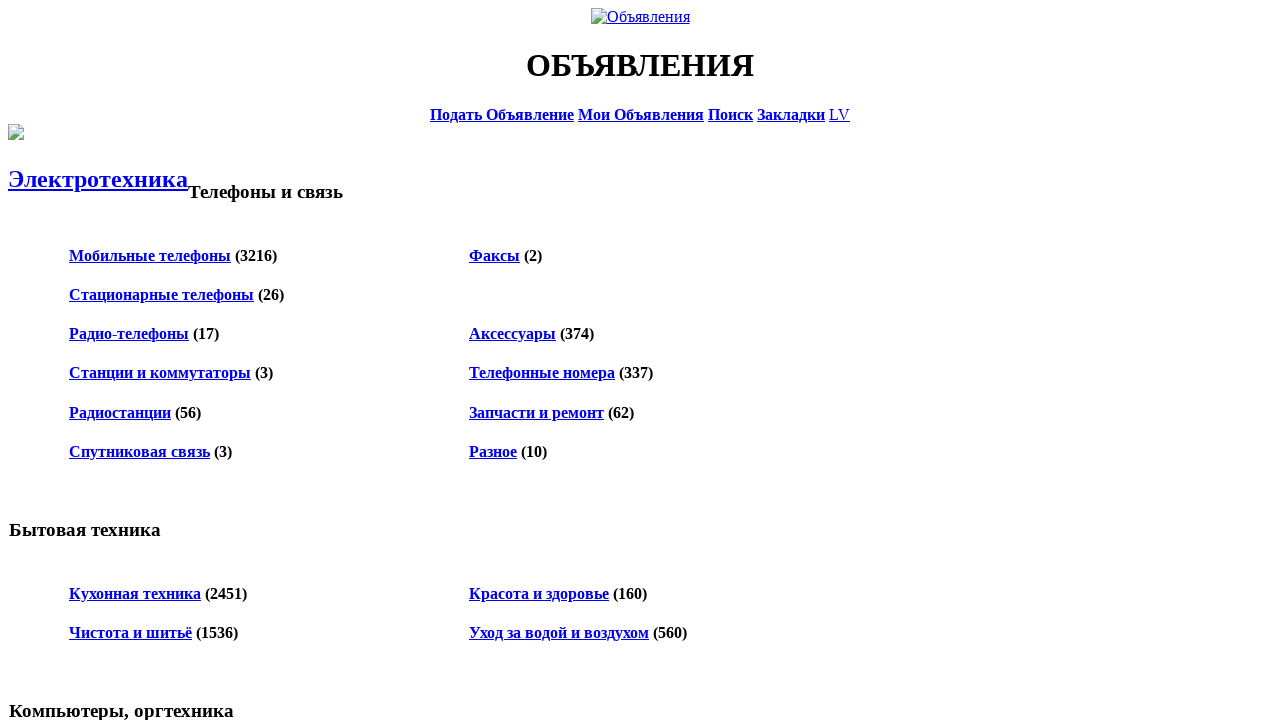

Clicked on Search link in Electronics at (730, 114) on a[href='/ru/electronics/search/']
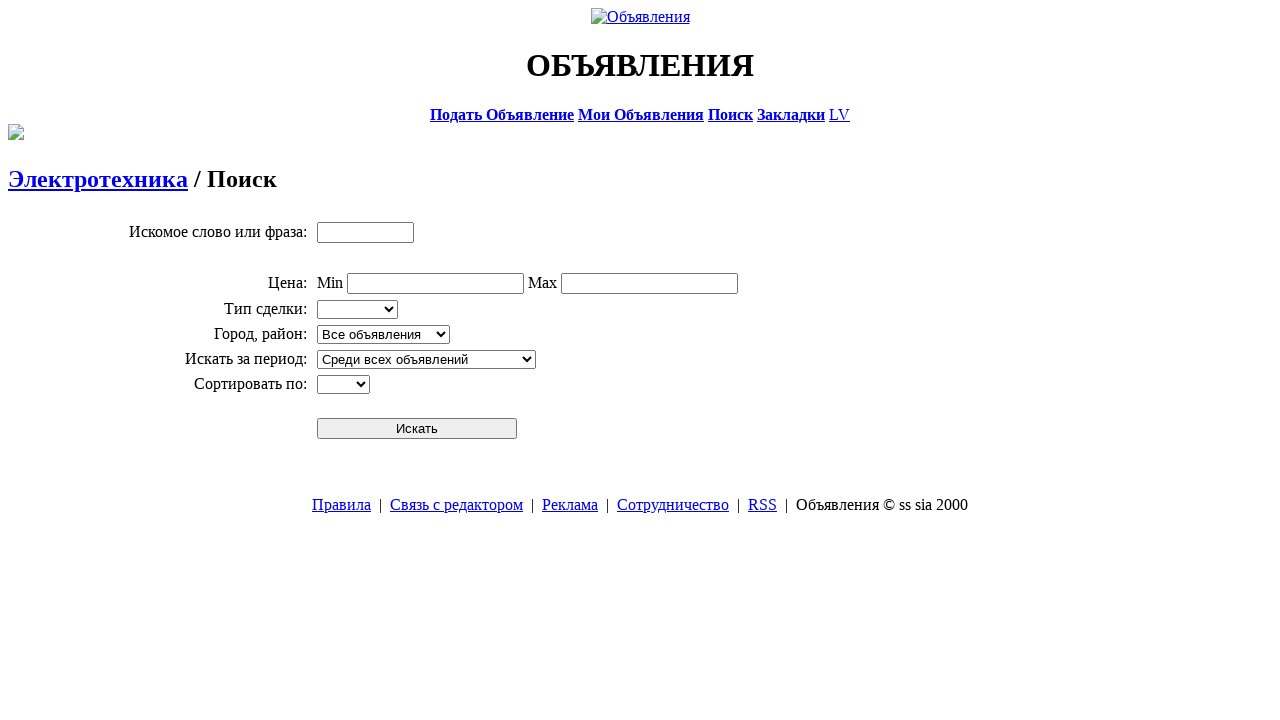

Search input field became available
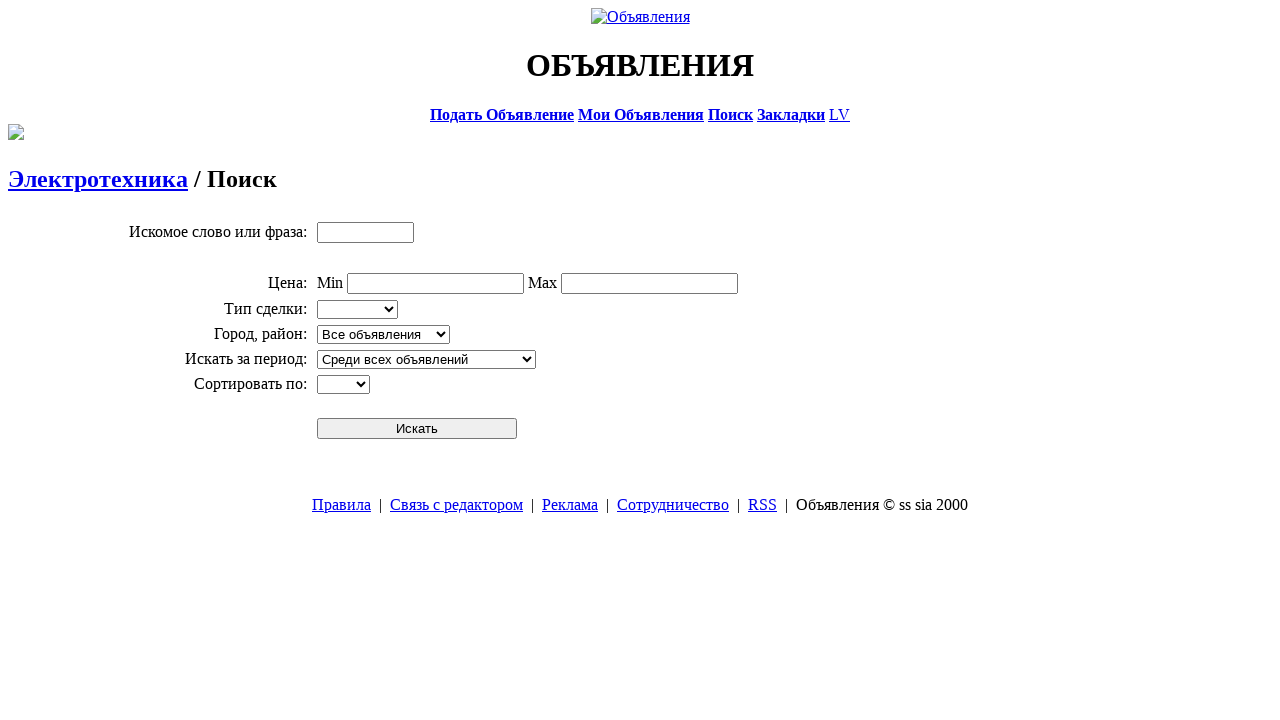

Filled search field with 'Лаптоп' (Laptop) on #ptxt
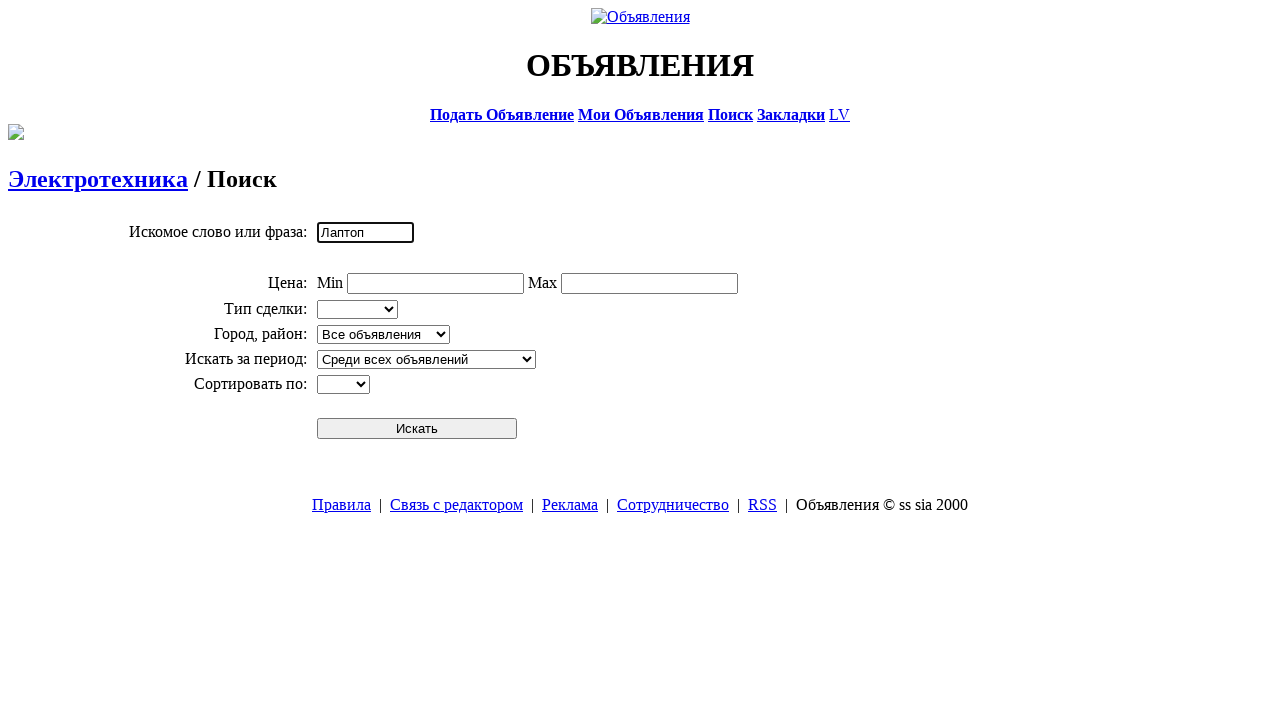

Pressed Enter to submit search on #ptxt
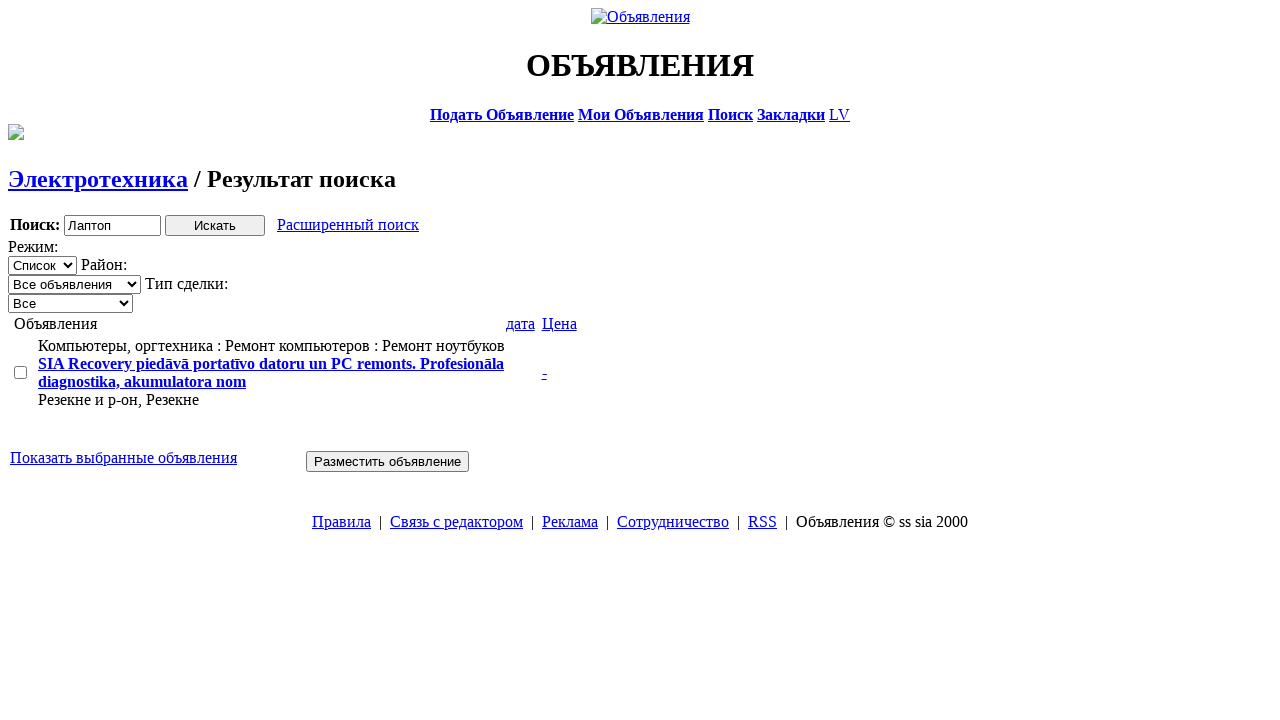

Search results loaded and network became idle
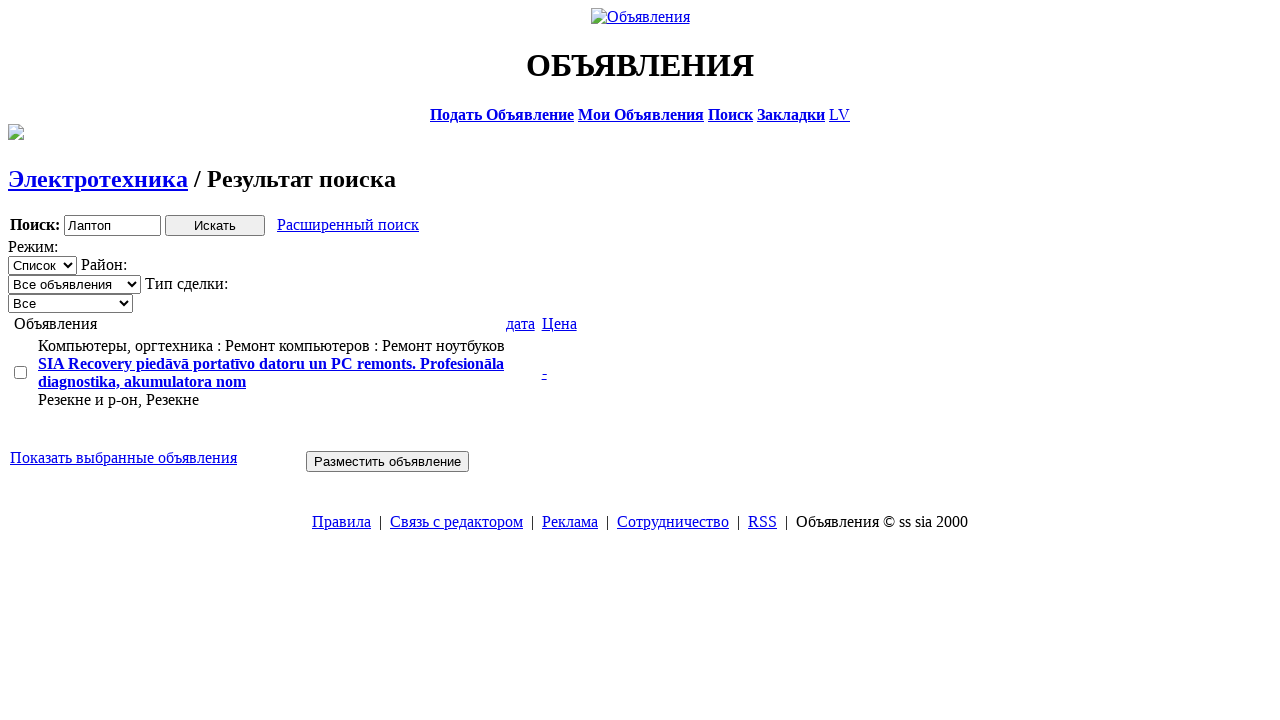

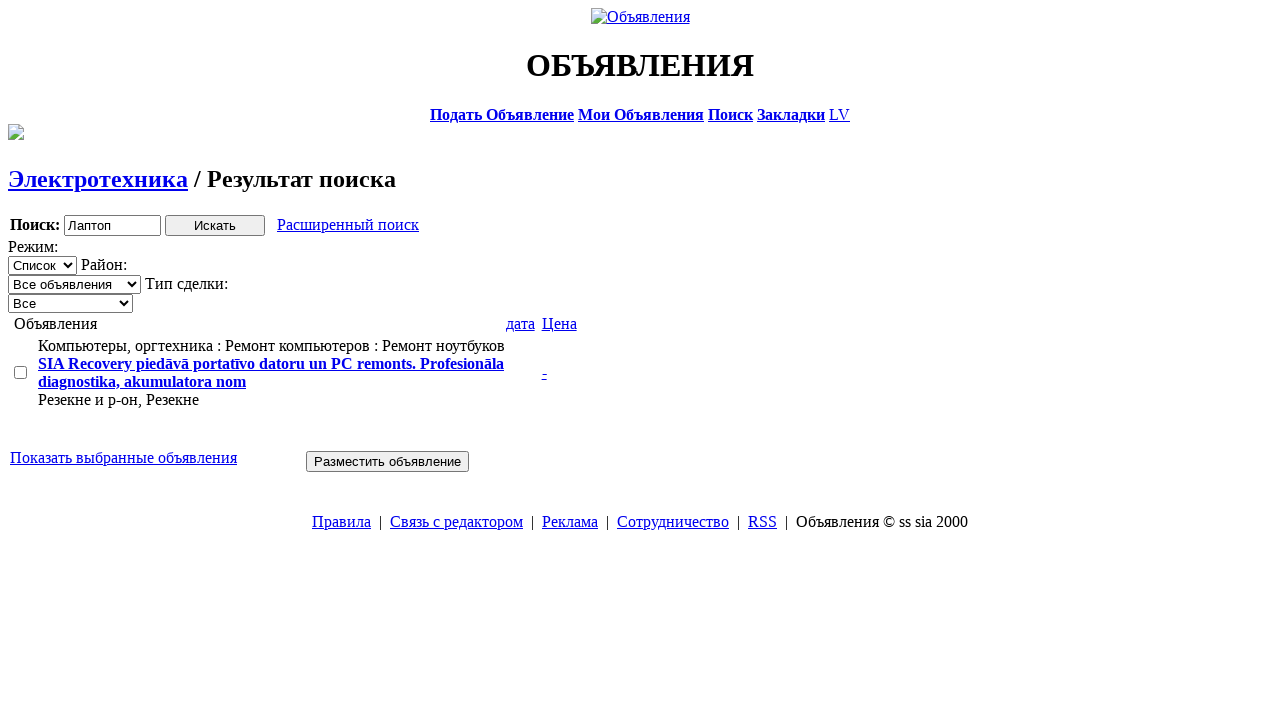